Tests JavaScript alert handling by clicking a button that triggers an alert and then accepting (dismissing) the alert dialog

Starting URL: http://www.tizag.com/javascriptT/javascriptalert.php

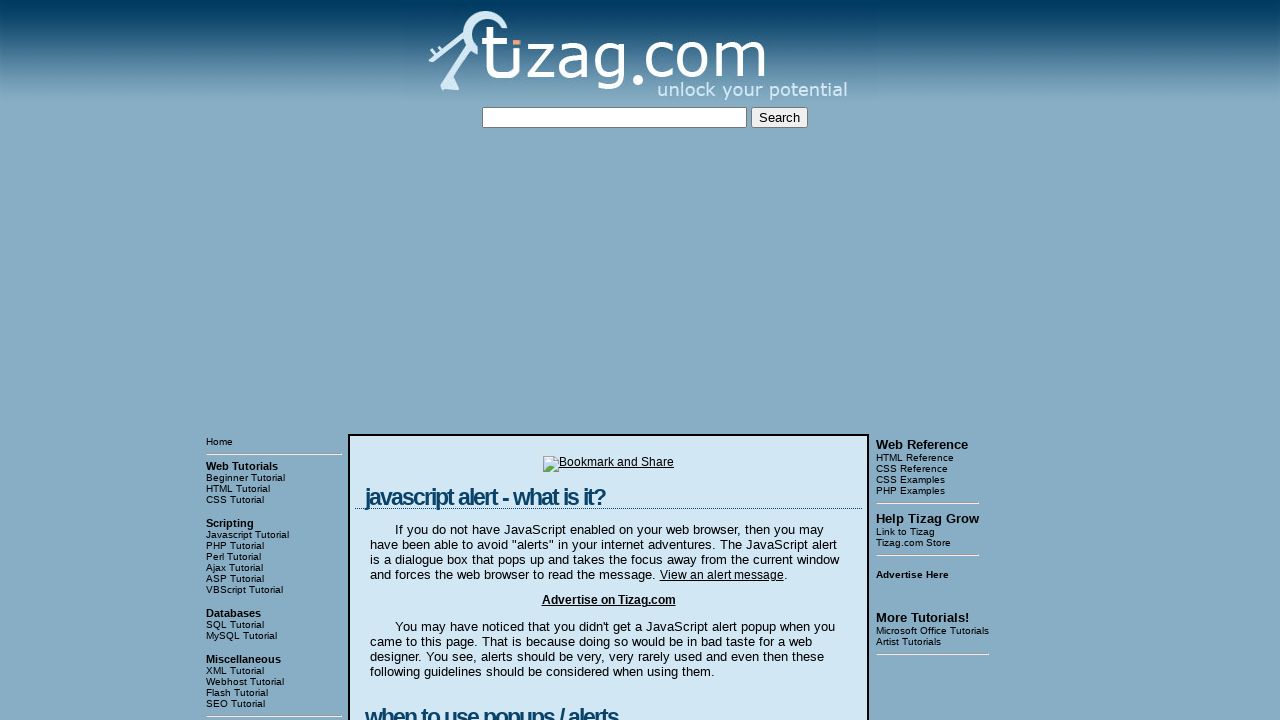

Clicked button to trigger JavaScript alert at (428, 361) on xpath=//html/body/table[3]/tbody/tr[1]/td[2]/table/tbody/tr/td/div[4]/form/input
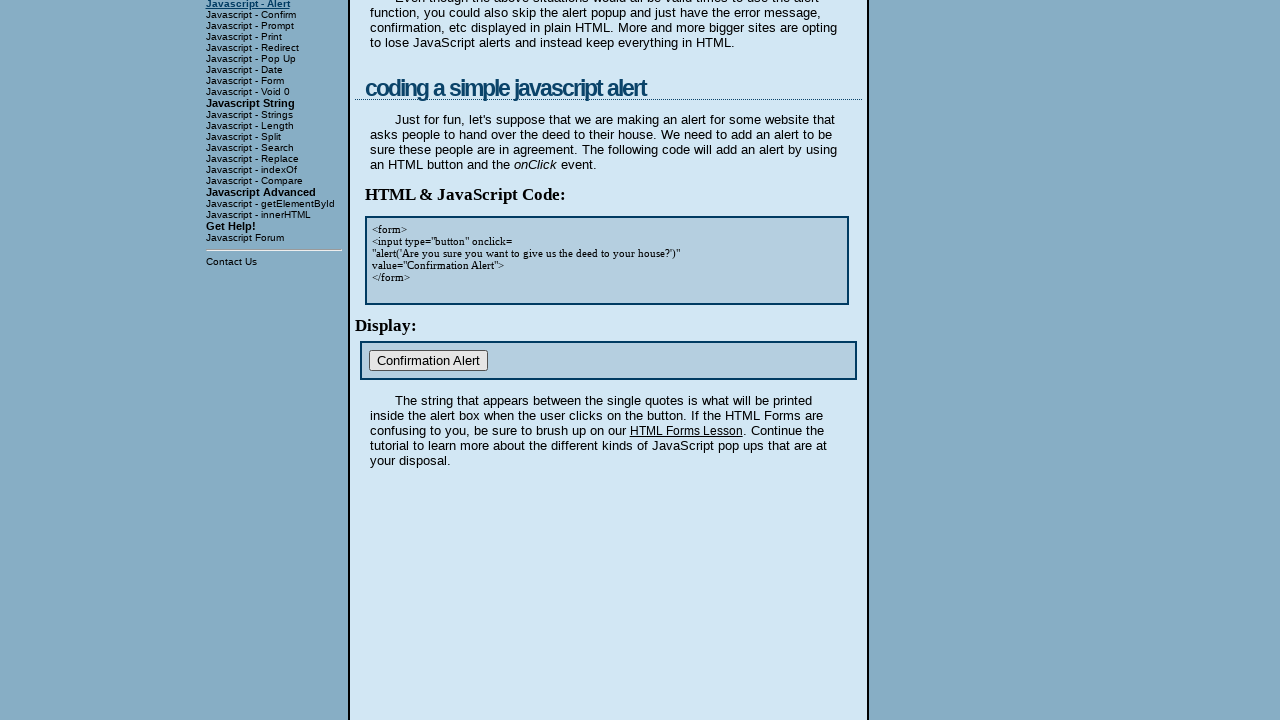

Set up dialog handler to accept alerts
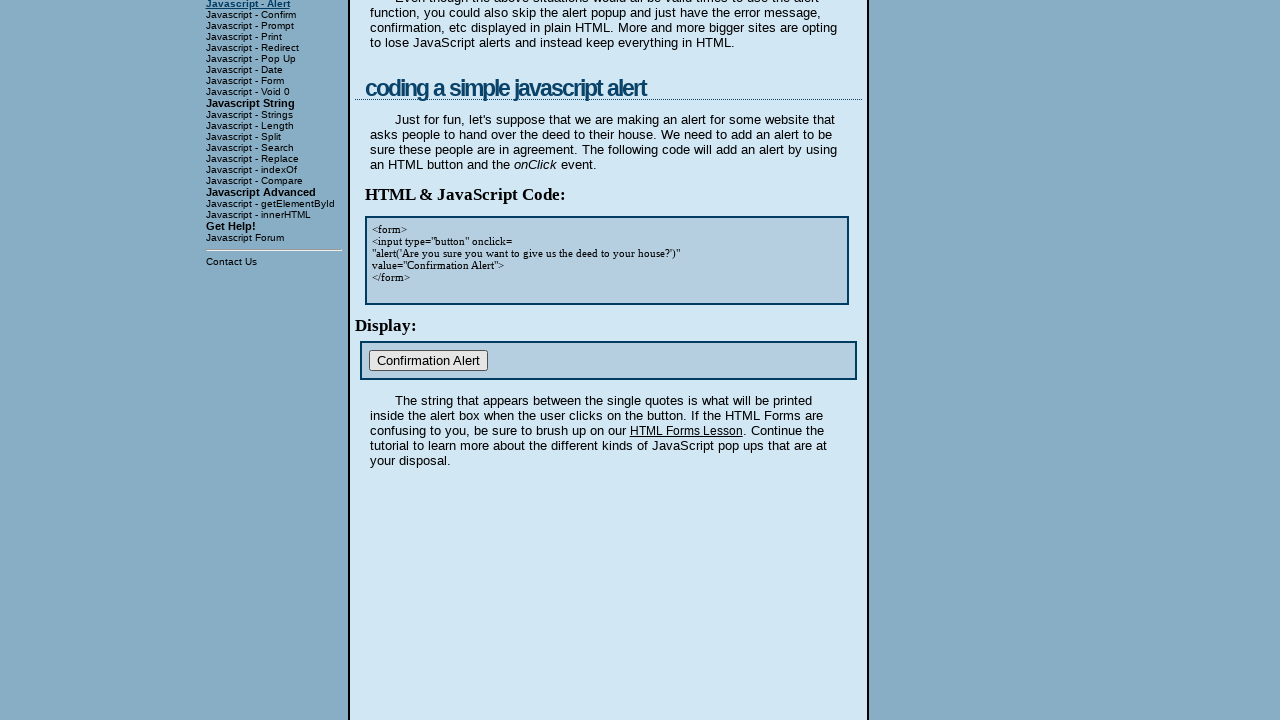

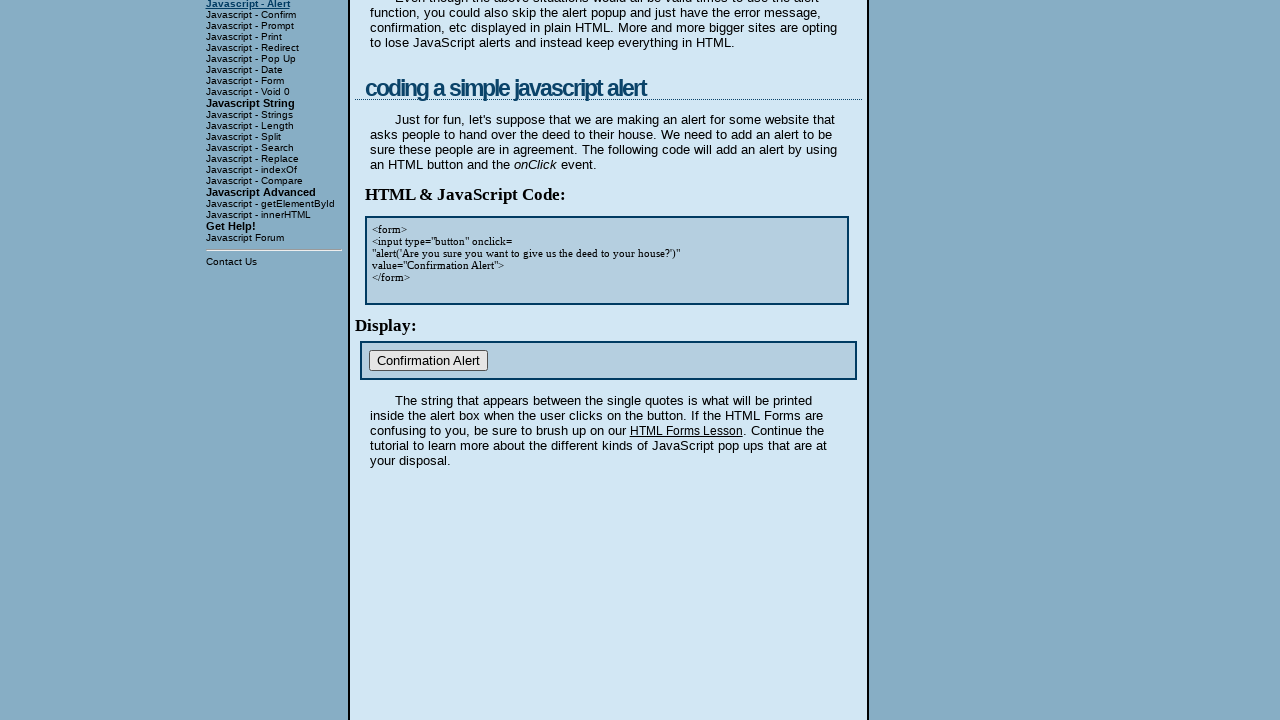